Tests dropdown functionality by verifying all available options in the dropdown menu, then selecting each option and verifying the selection is applied correctly.

Starting URL: http://the-internet.herokuapp.com/dropdown

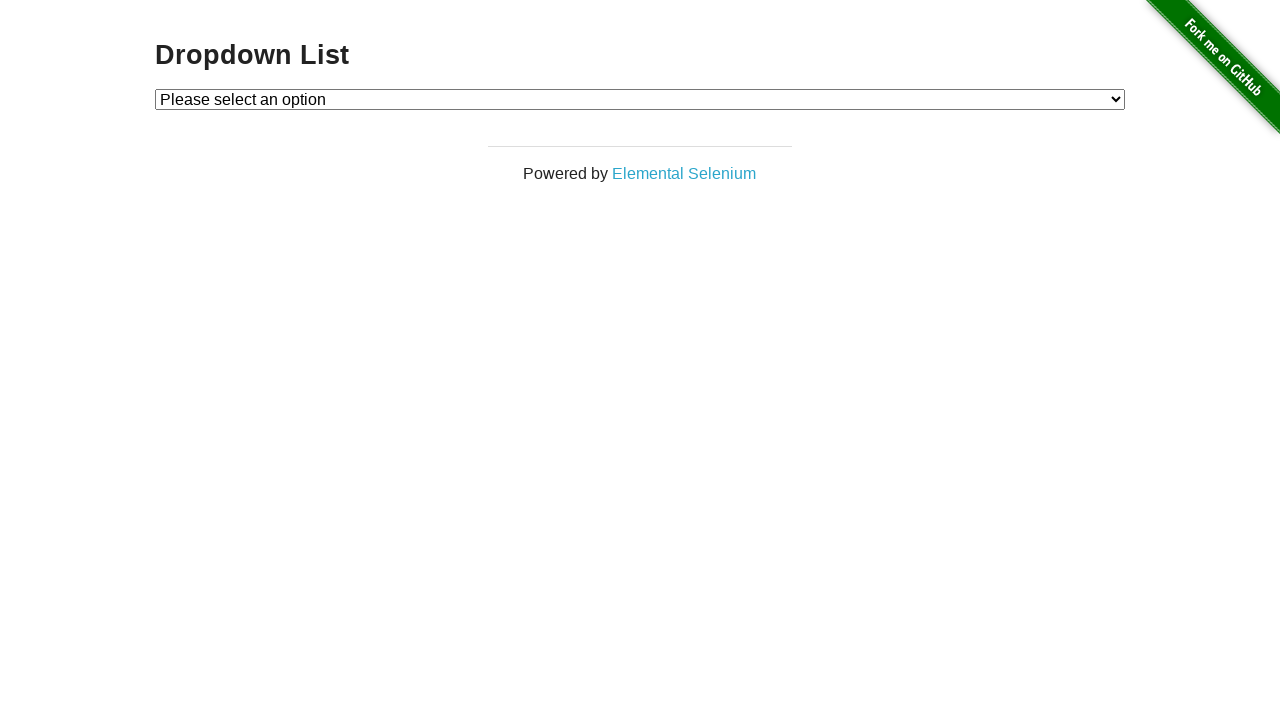

Waited for dropdown element to be available
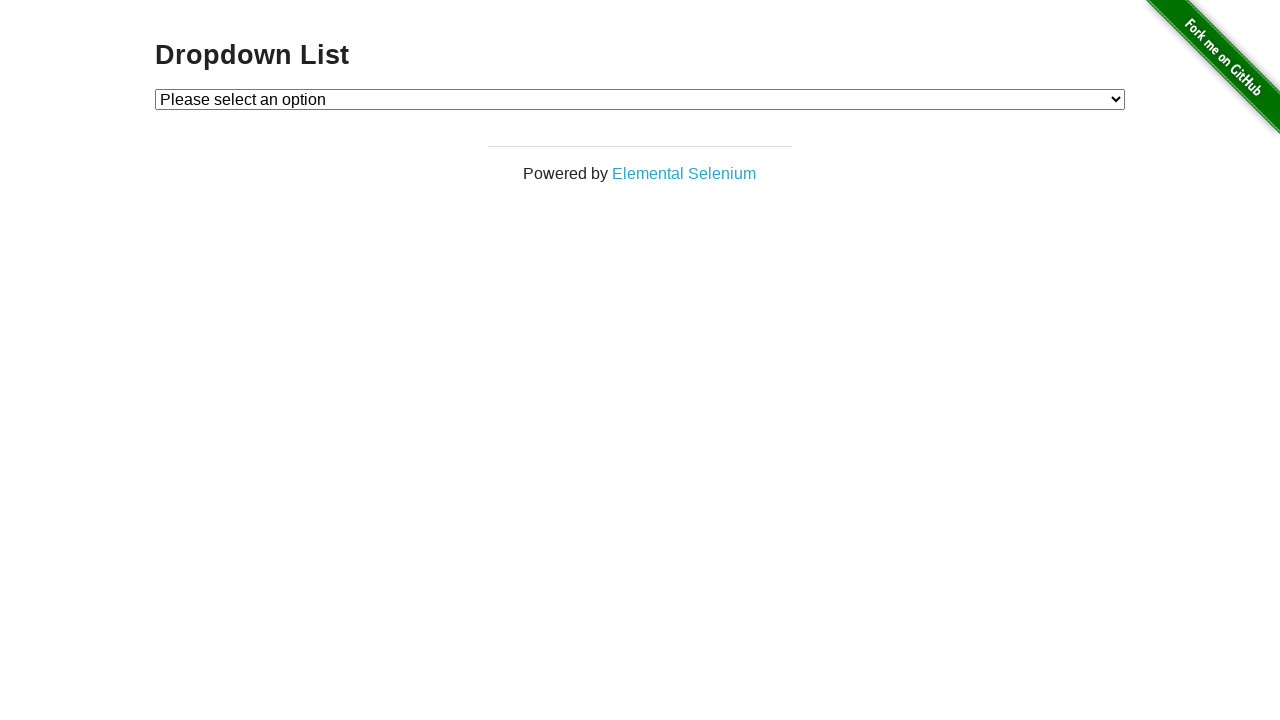

Retrieved all dropdown options
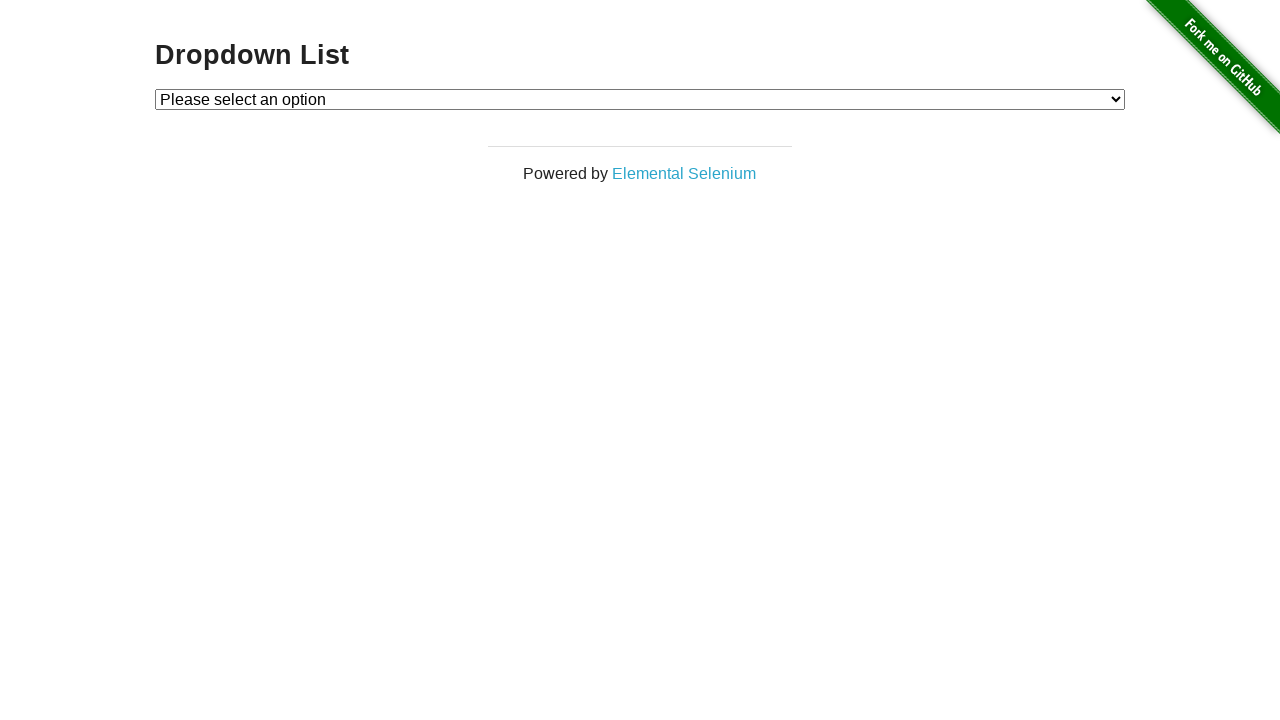

Verified option 0 text matches 'Please select an option'
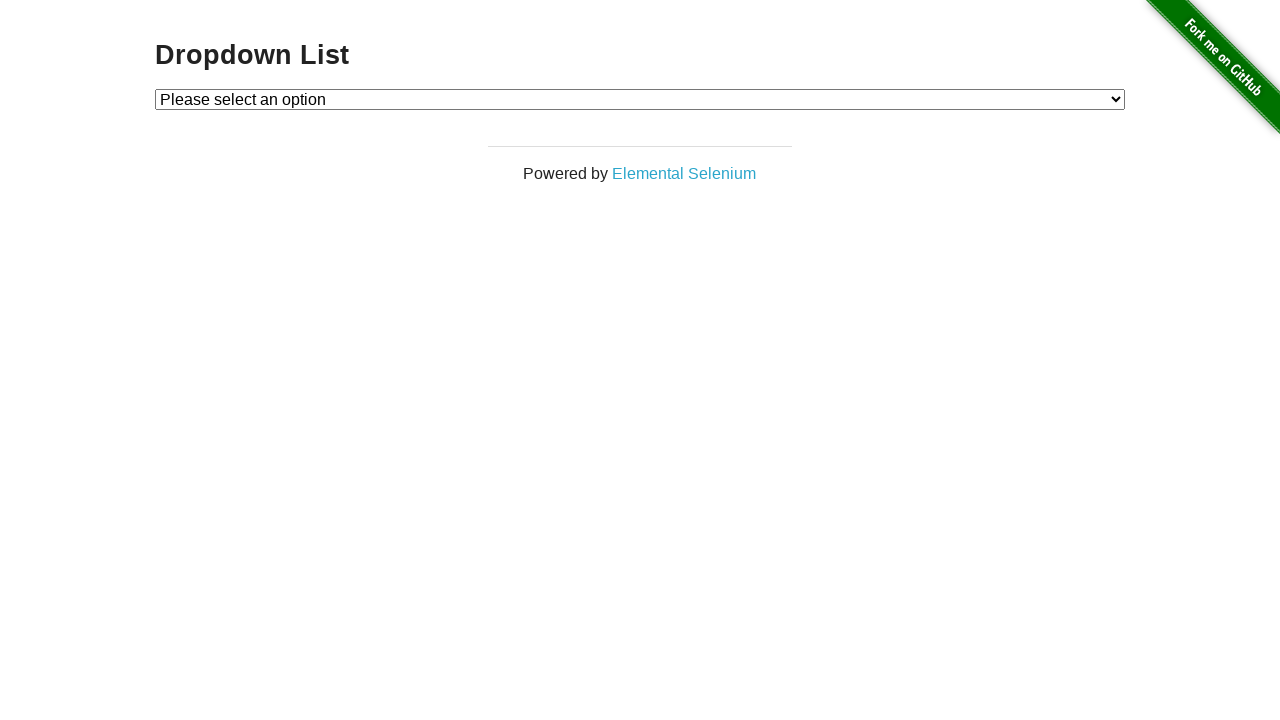

Verified option 1 text matches 'Option 1'
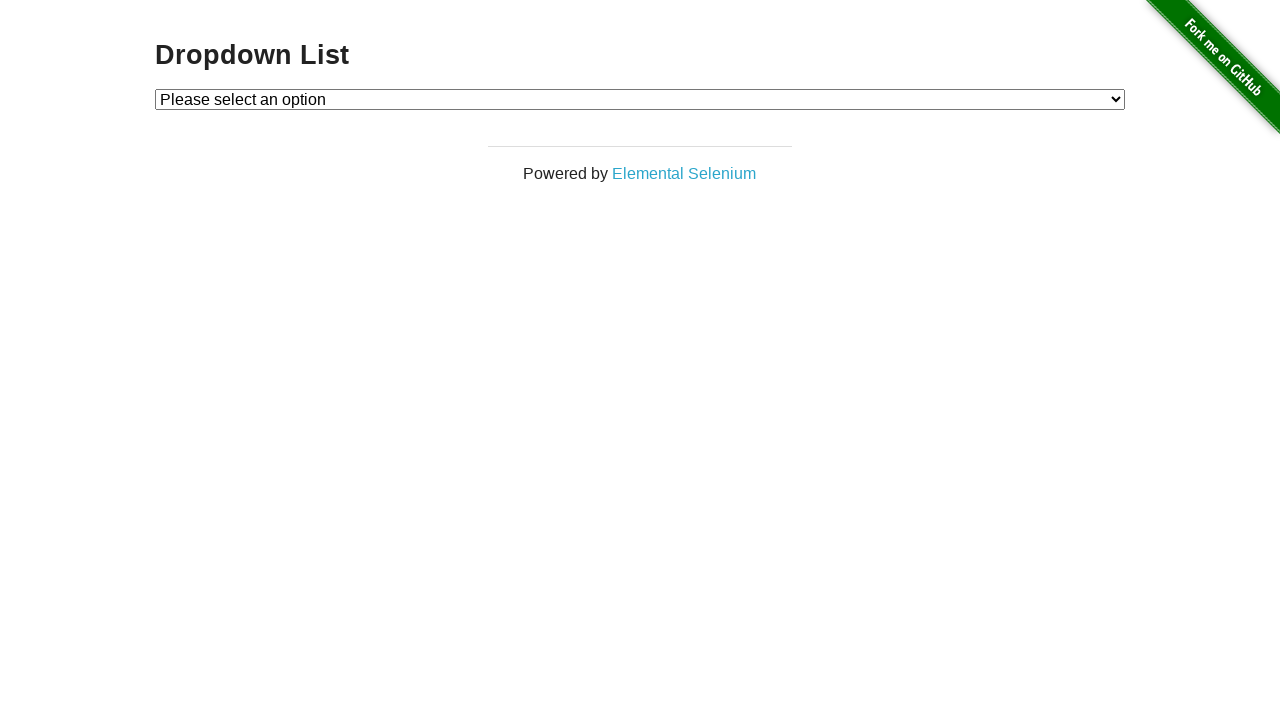

Verified option 2 text matches 'Option 2'
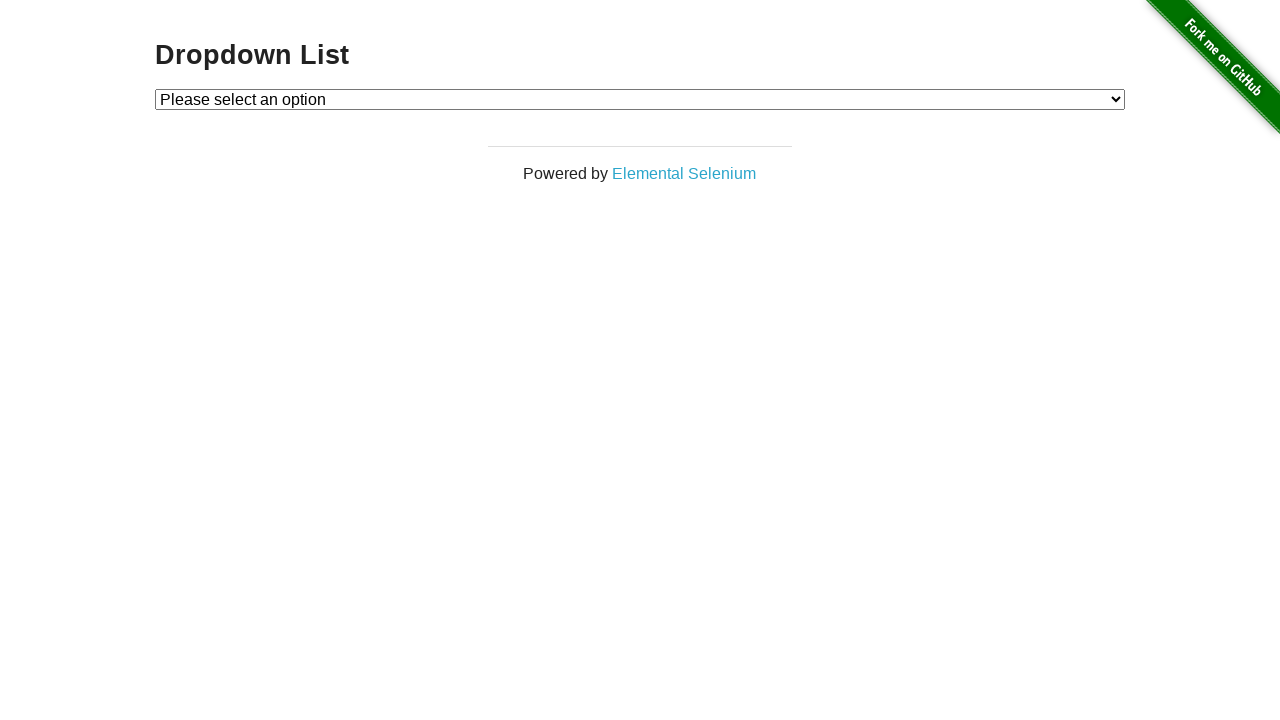

Selected 'Option 1' from dropdown on #dropdown
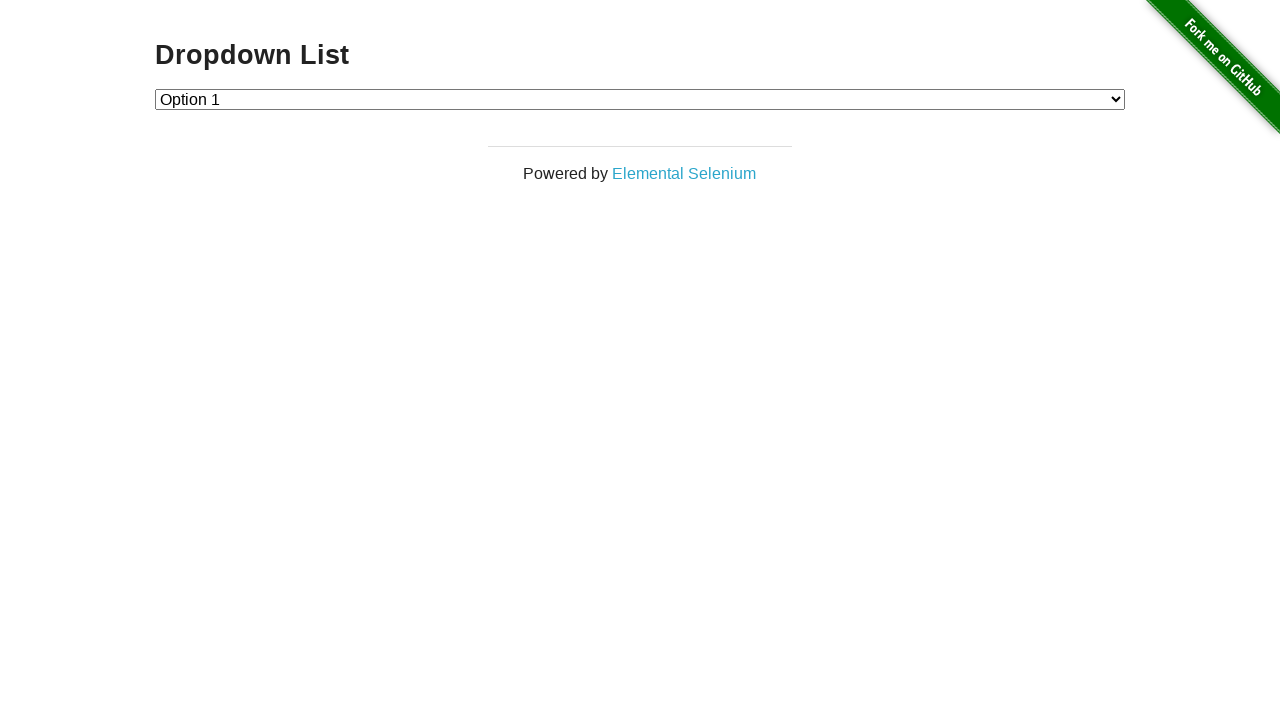

Verified 'Option 1' is correctly selected
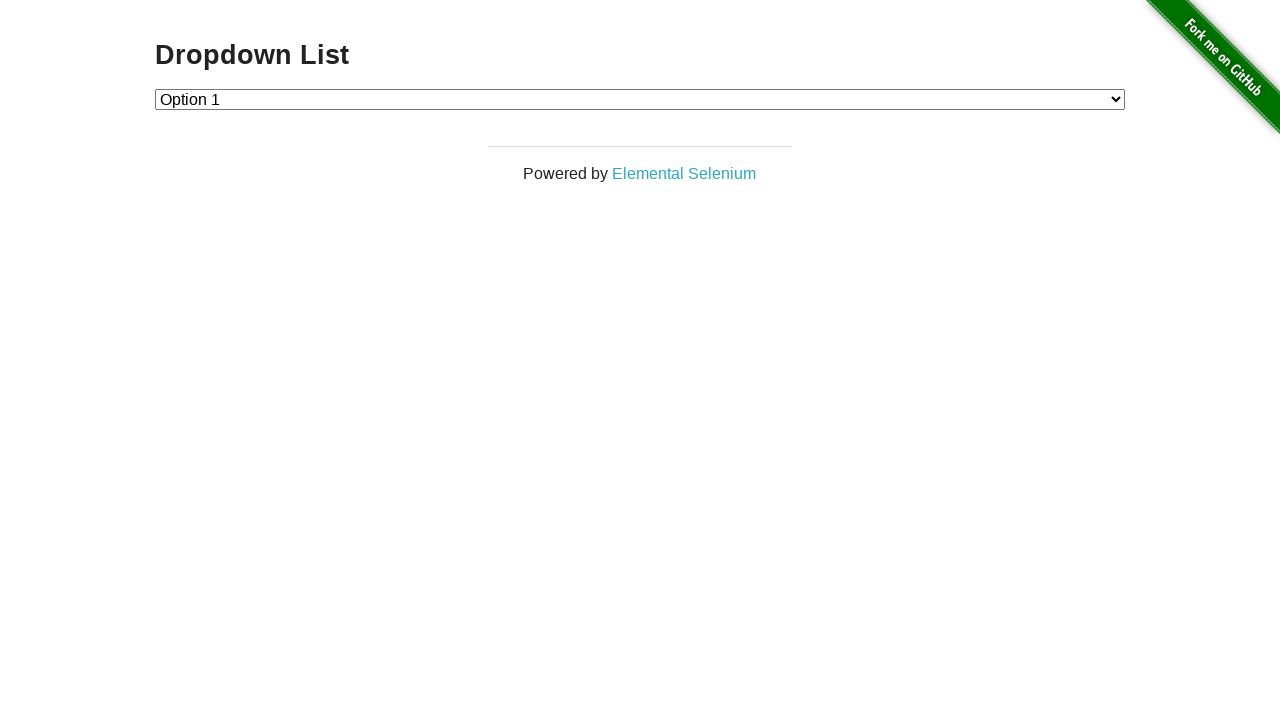

Selected 'Option 2' from dropdown on #dropdown
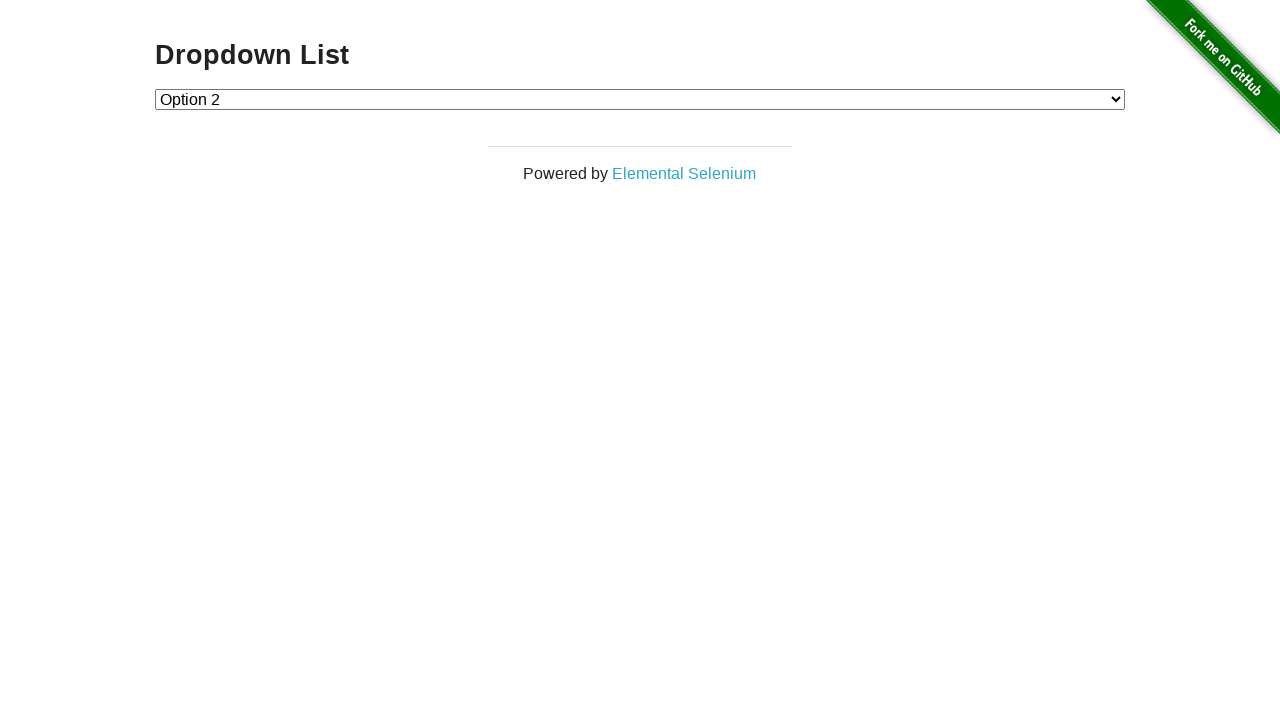

Verified 'Option 2' is correctly selected
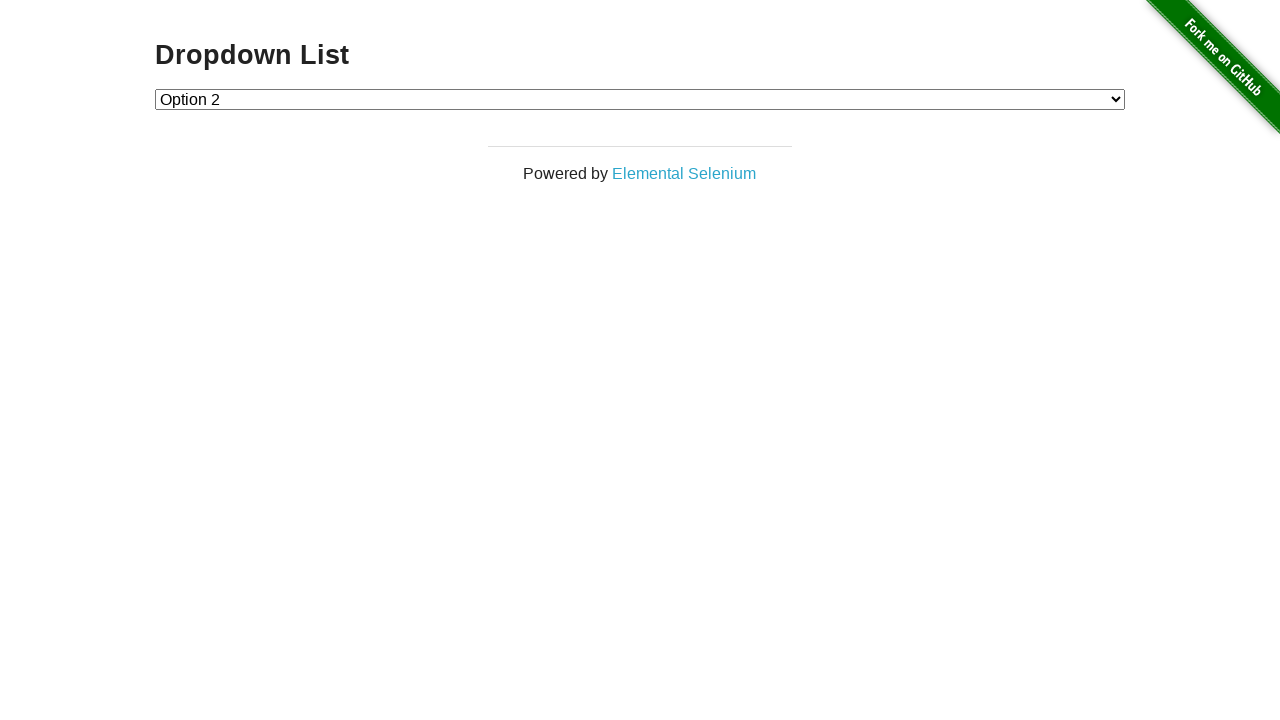

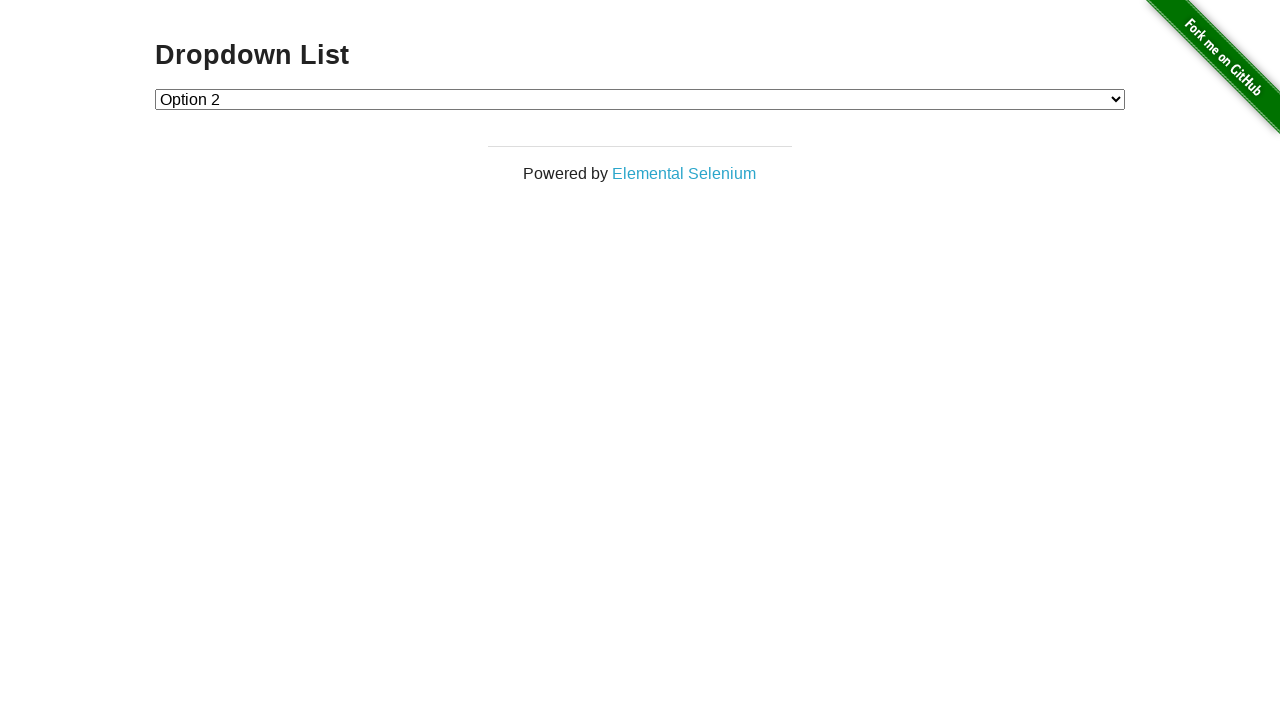